Tests a verify button interaction on a page that uses implicit waits, clicking the verify button and checking that a success message appears

Starting URL: http://suninjuly.github.io/wait1.html

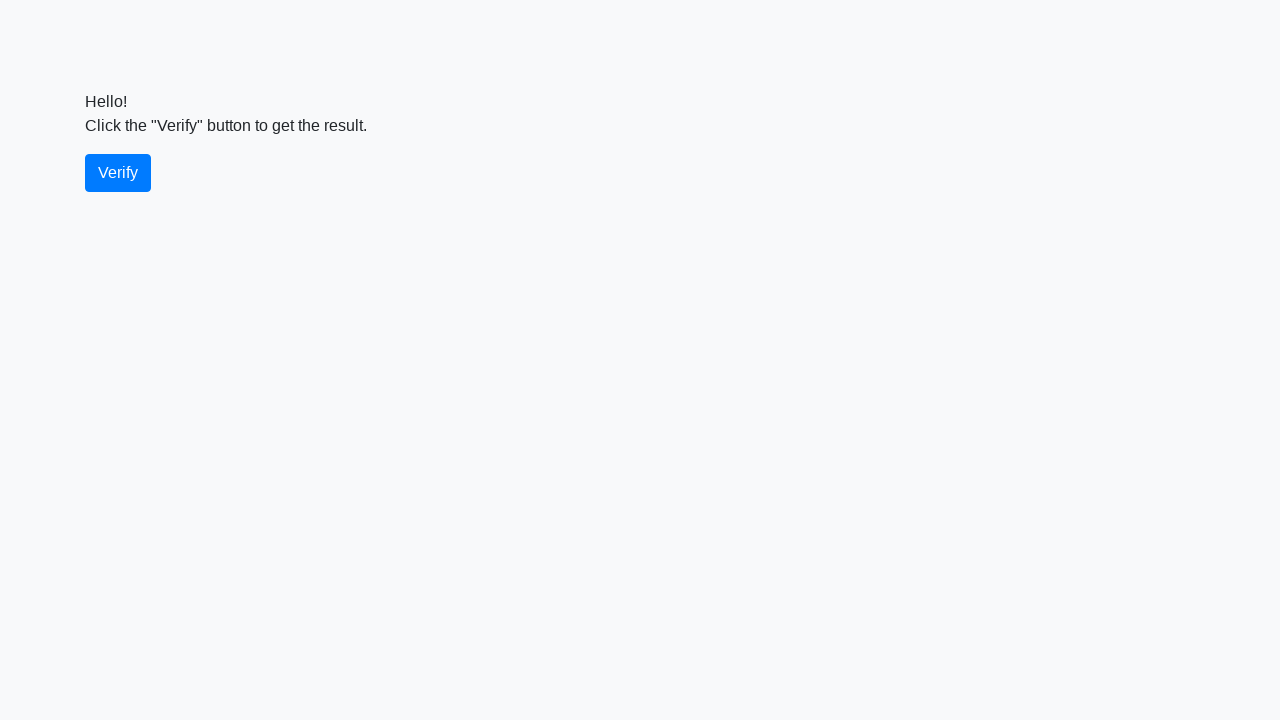

Navigated to implicit wait verification page
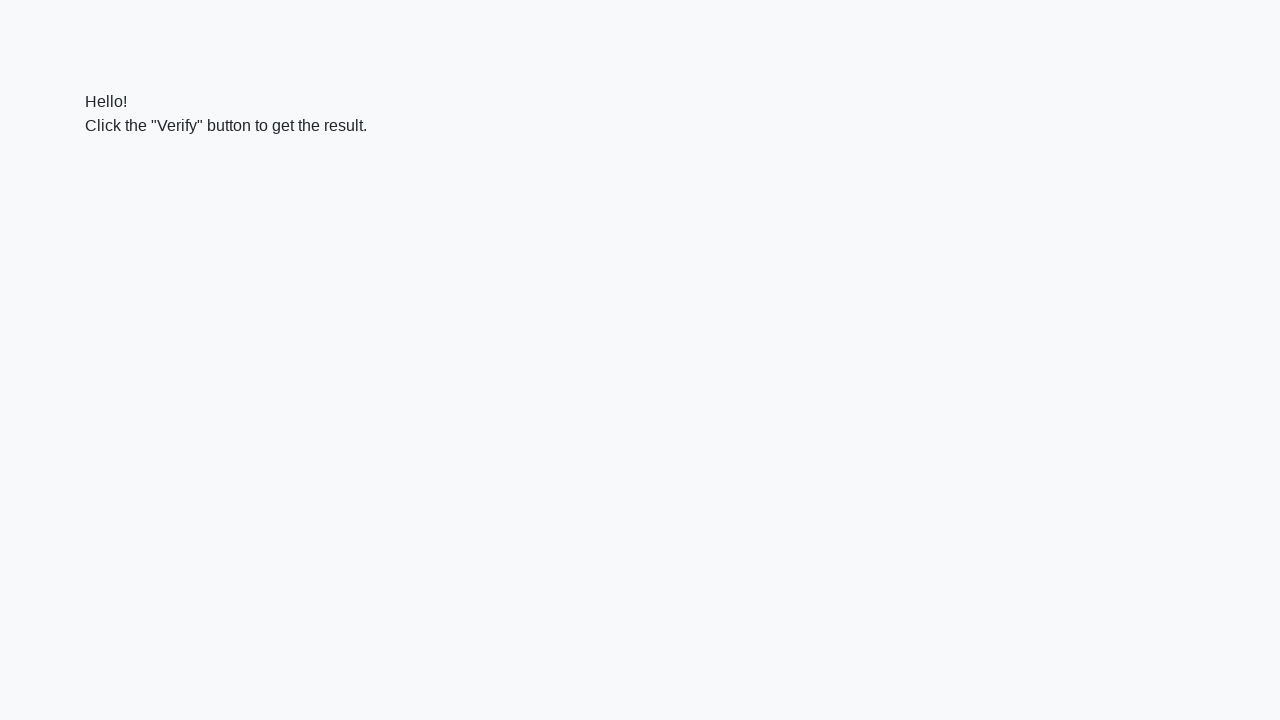

Clicked the verify button at (118, 173) on #verify
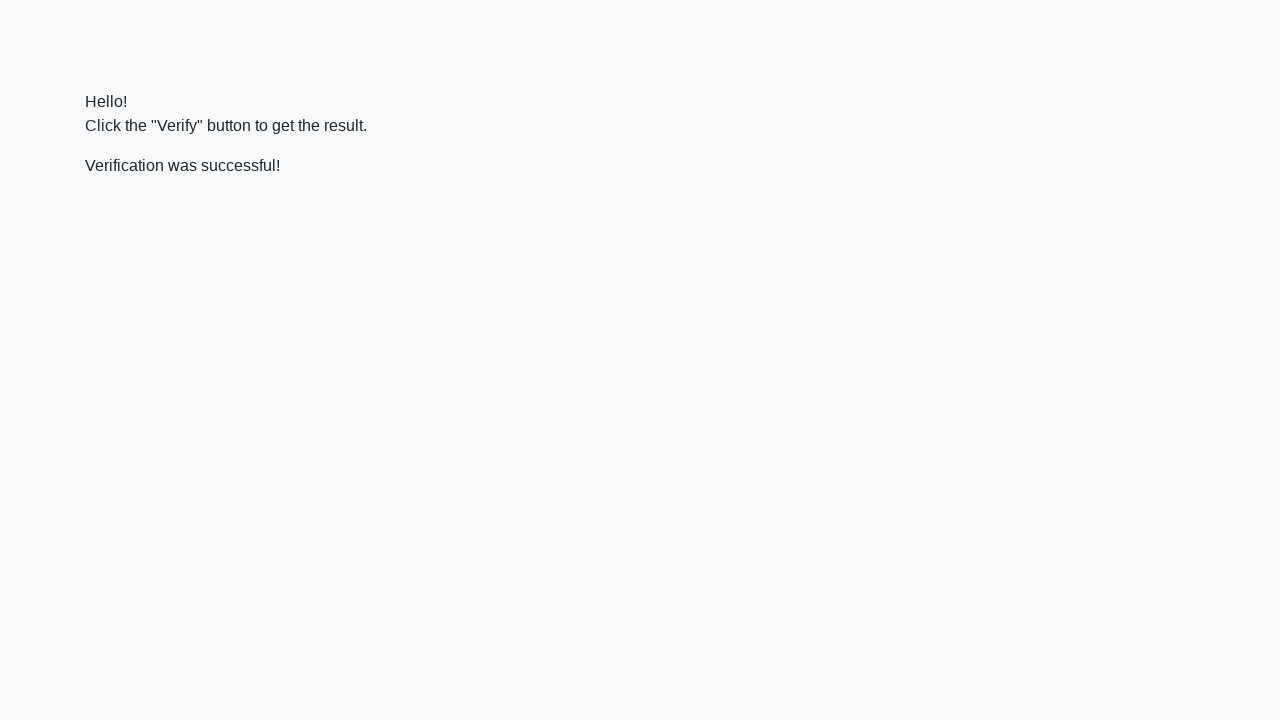

Success message element appeared
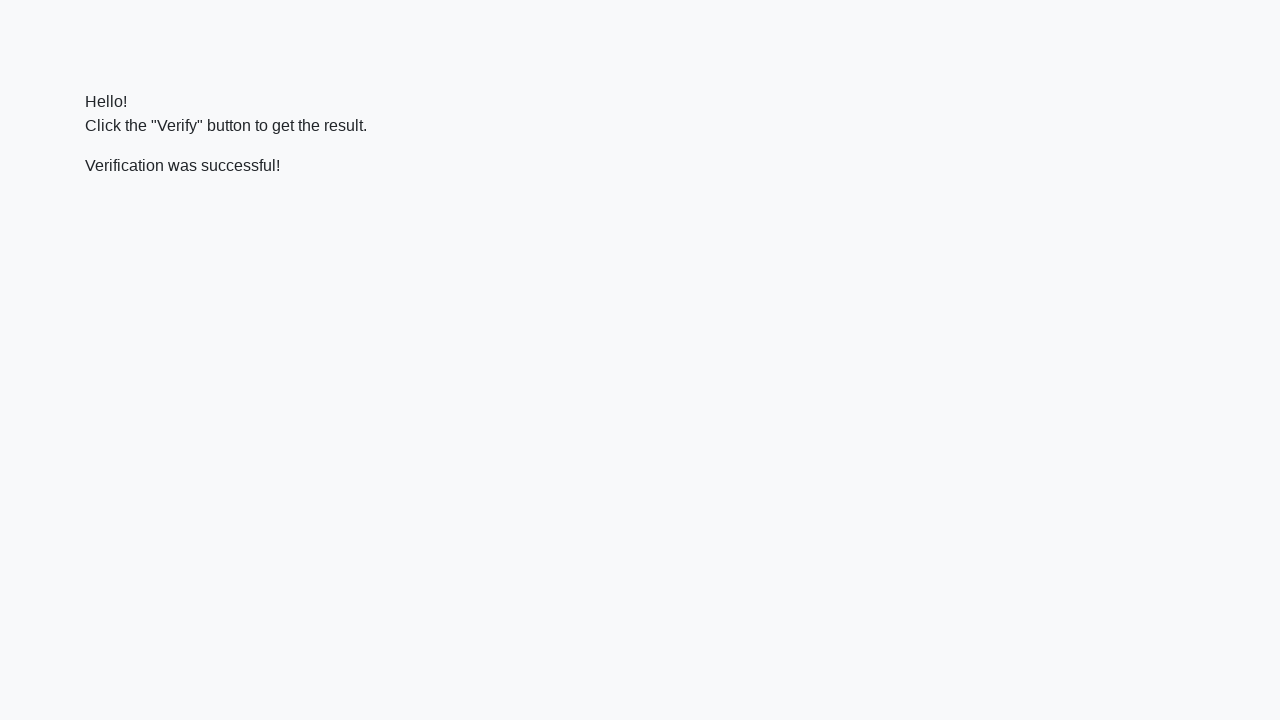

Verified success message contains 'successful'
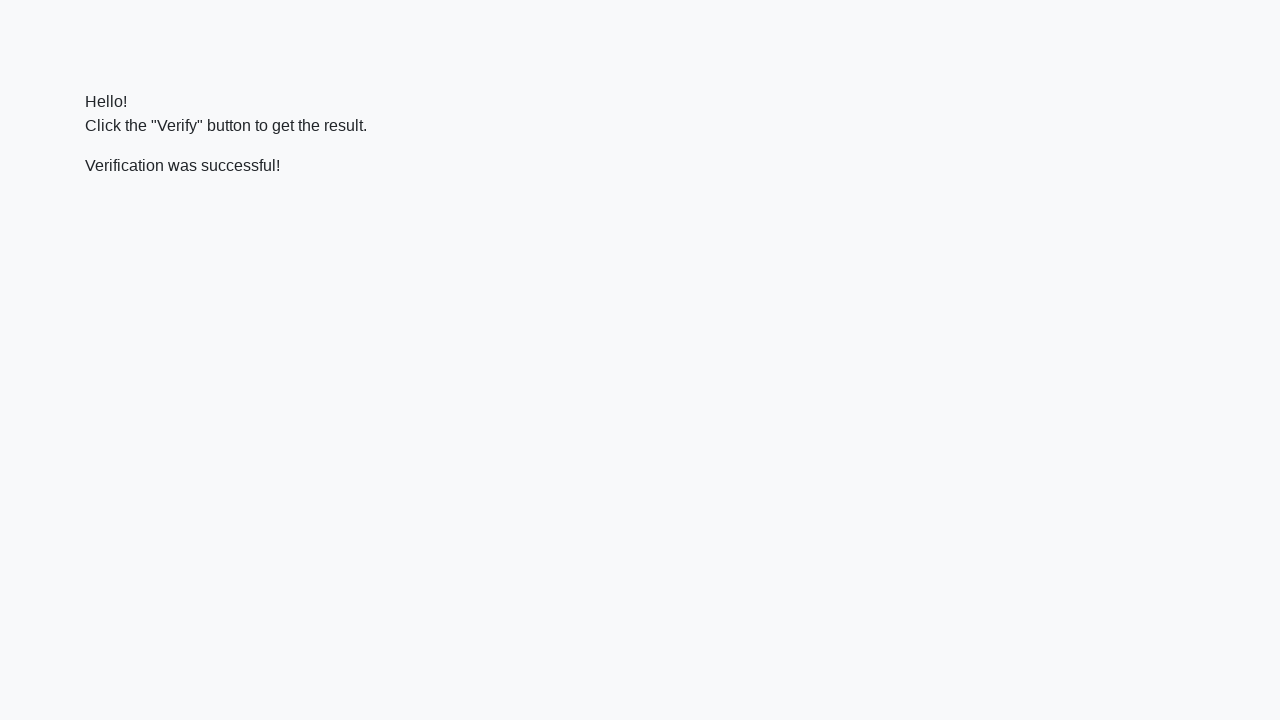

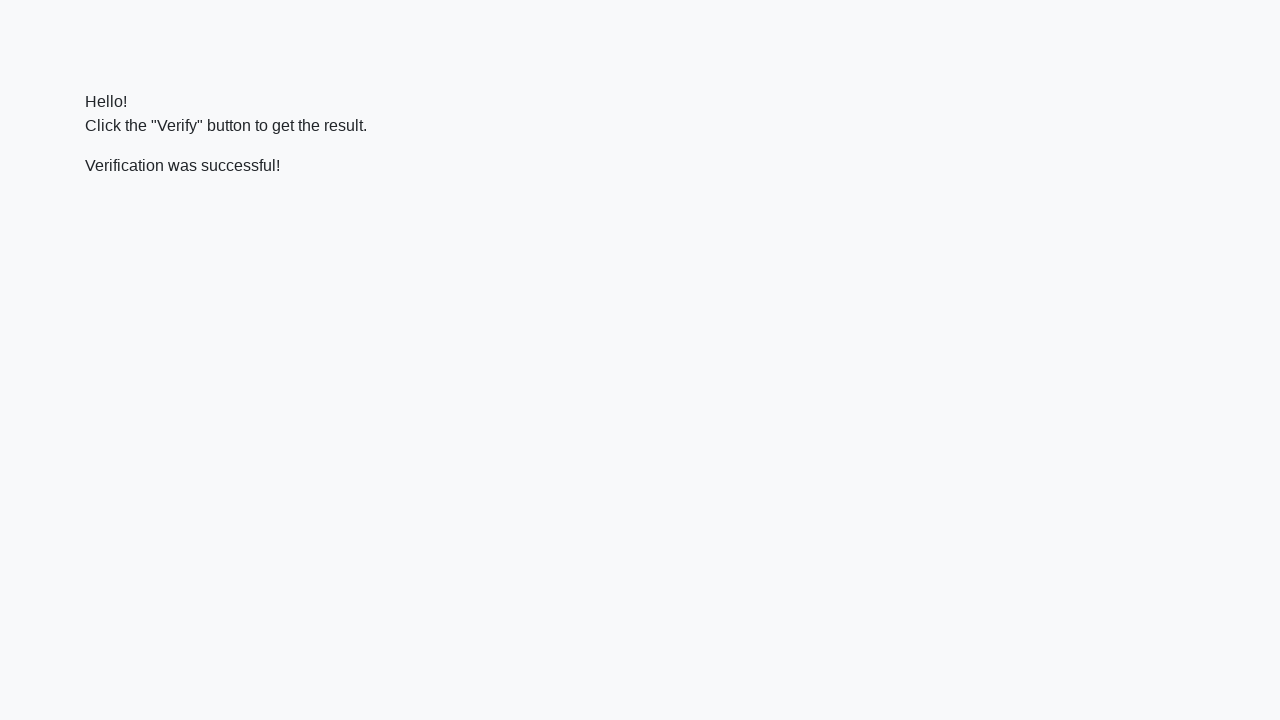